Tests iframe interaction on W3Schools Try It editor by switching to an iframe and clicking a button inside it

Starting URL: https://www.w3schools.com/jsref/tryit.asp?filename=tryjsref_submit_get

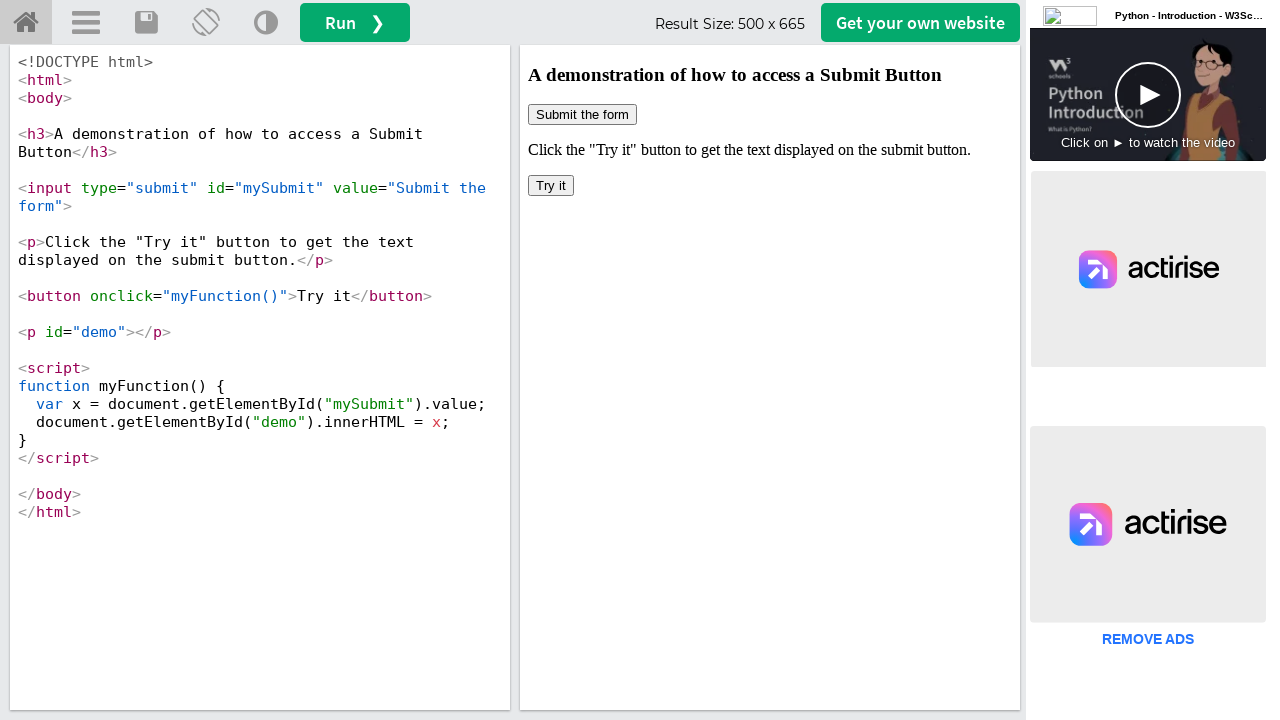

Waited 4 seconds for page to load
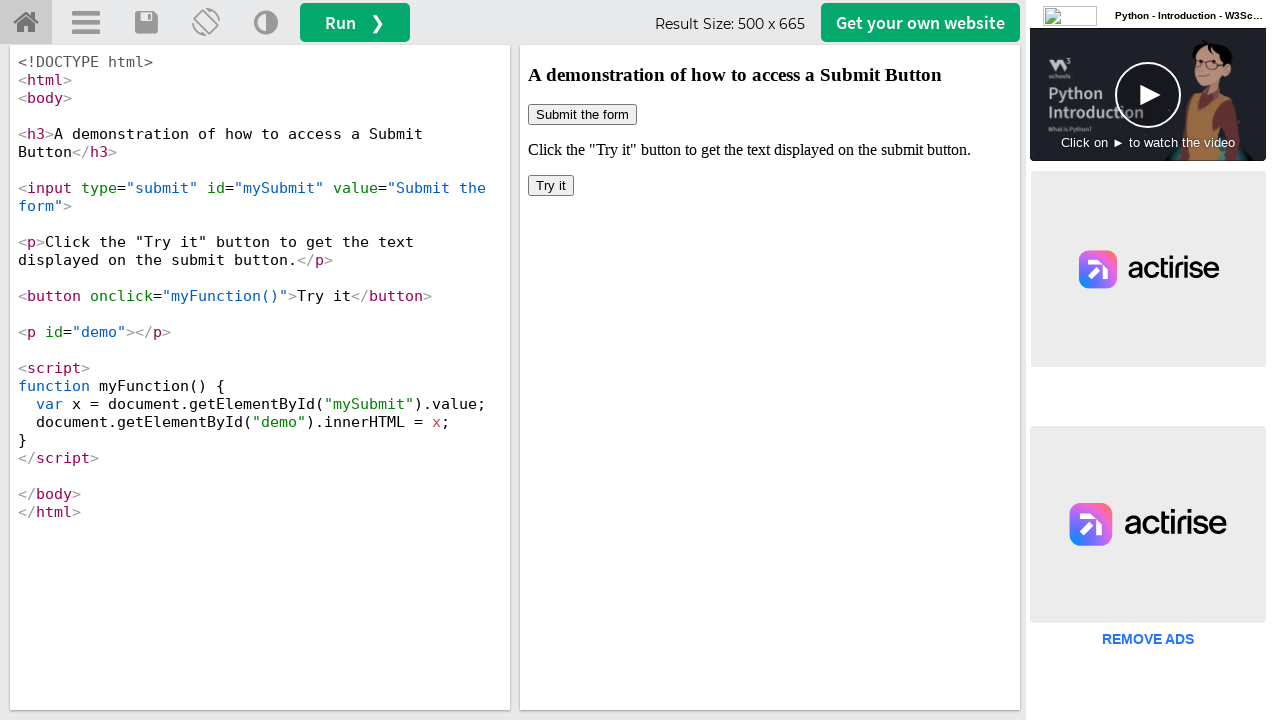

Switched to second iframe
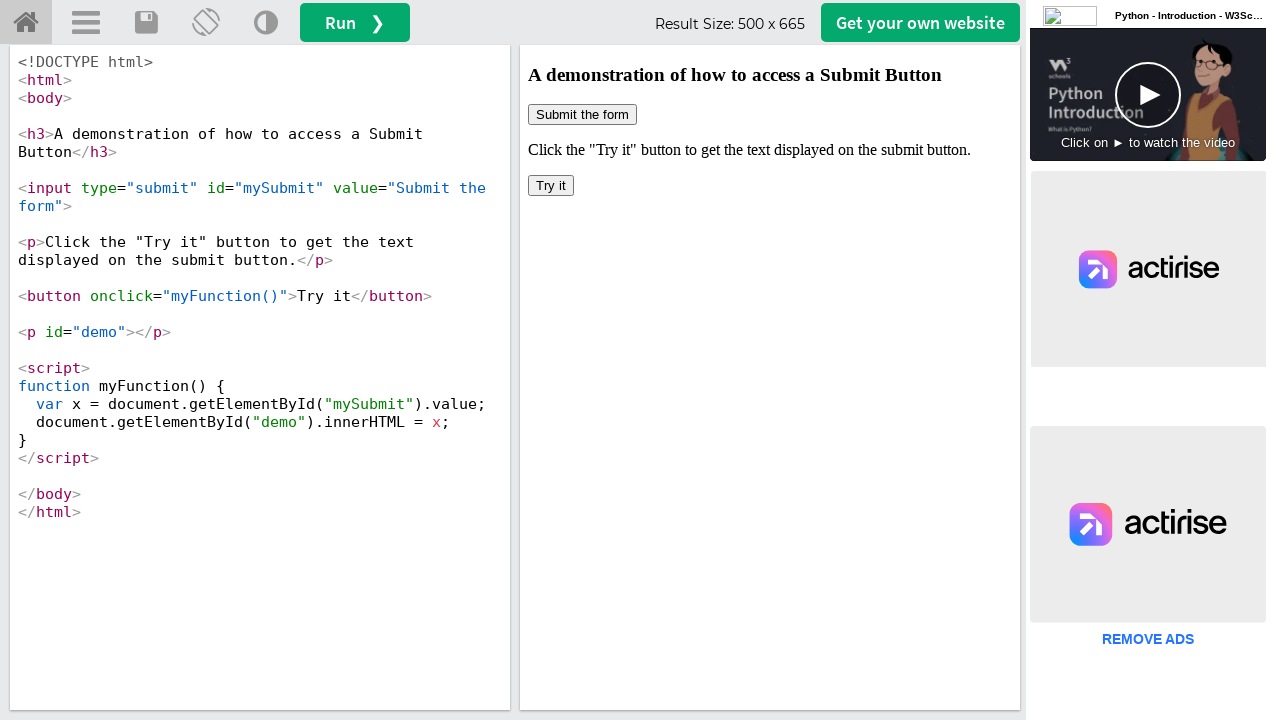

Clicked 'Try it' button inside iframe at (551, 186) on xpath=//button[text()='Try it']
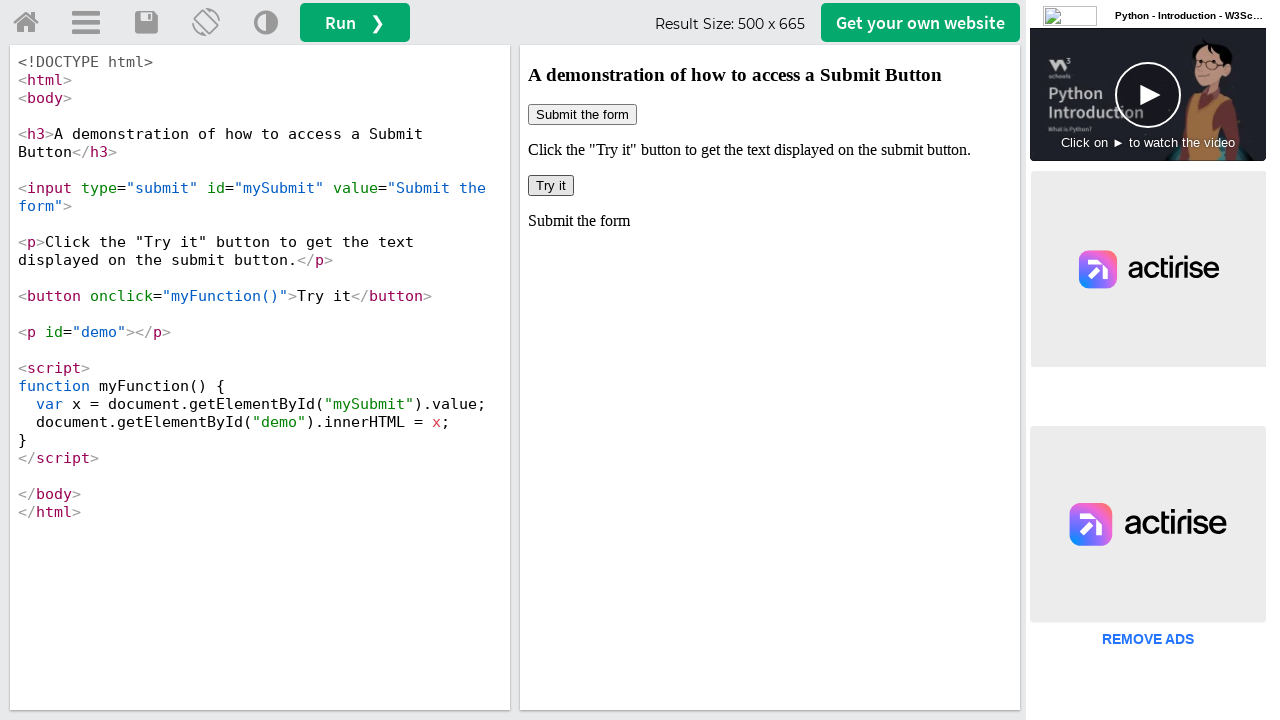

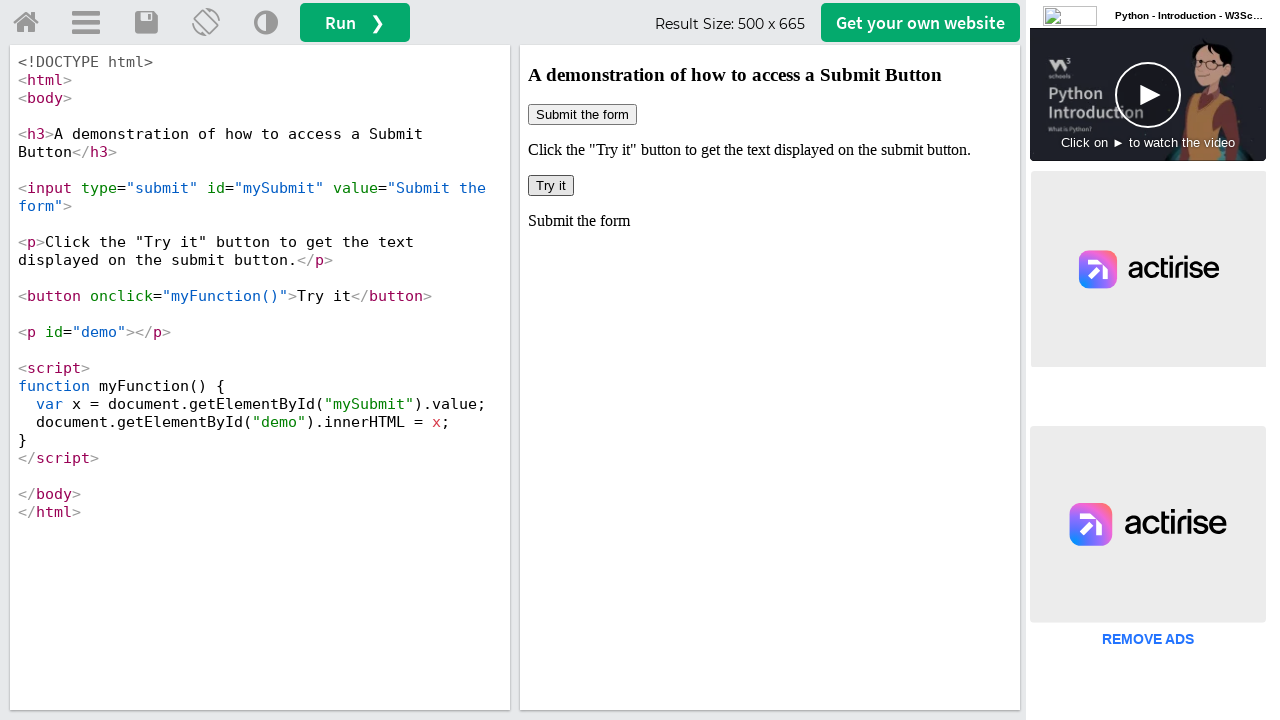